Navigates to Hotmail homepage after executing a JavaScript console log command

Starting URL: http://www.hotmail.com/

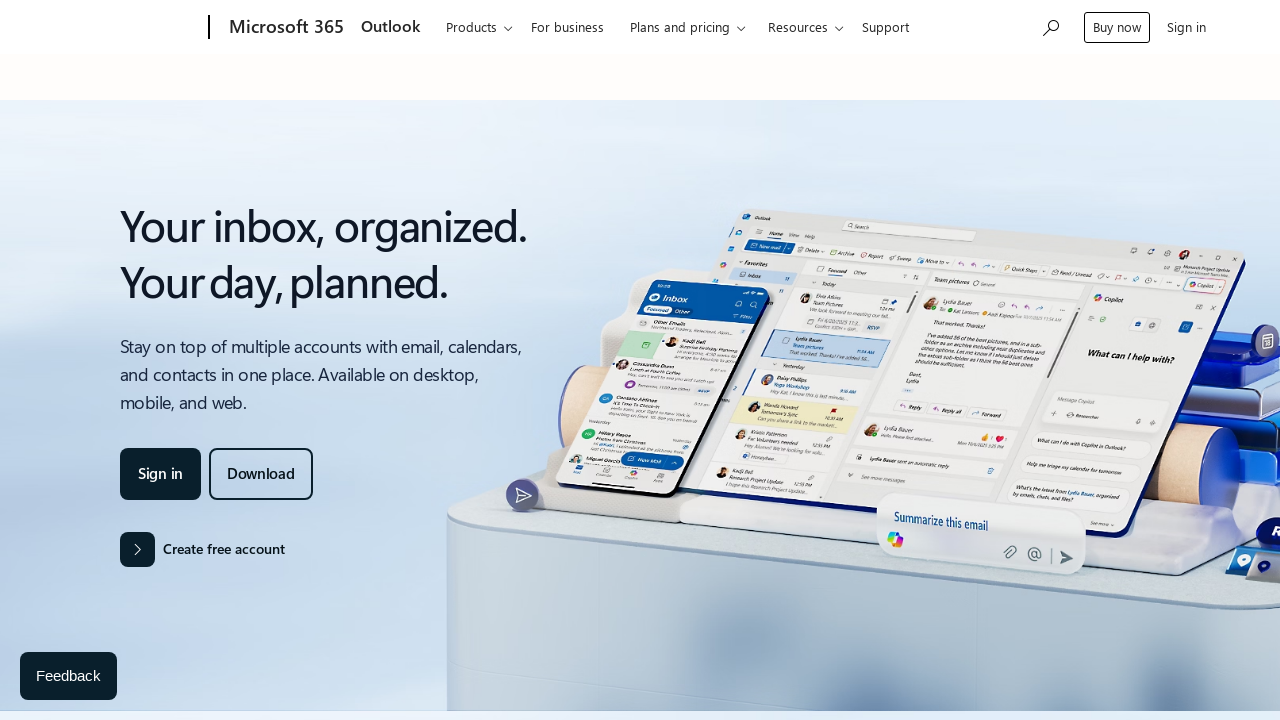

Executed JavaScript console log command 'How are you?'
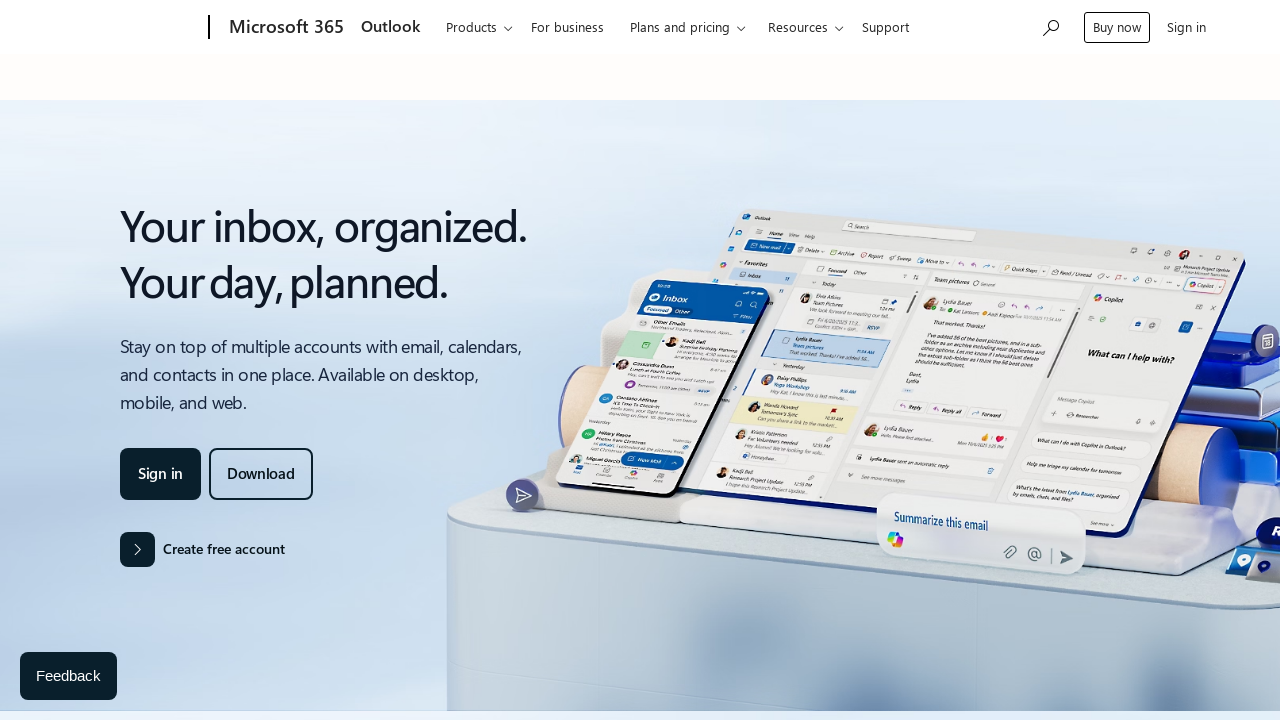

Navigated to Hotmail homepage
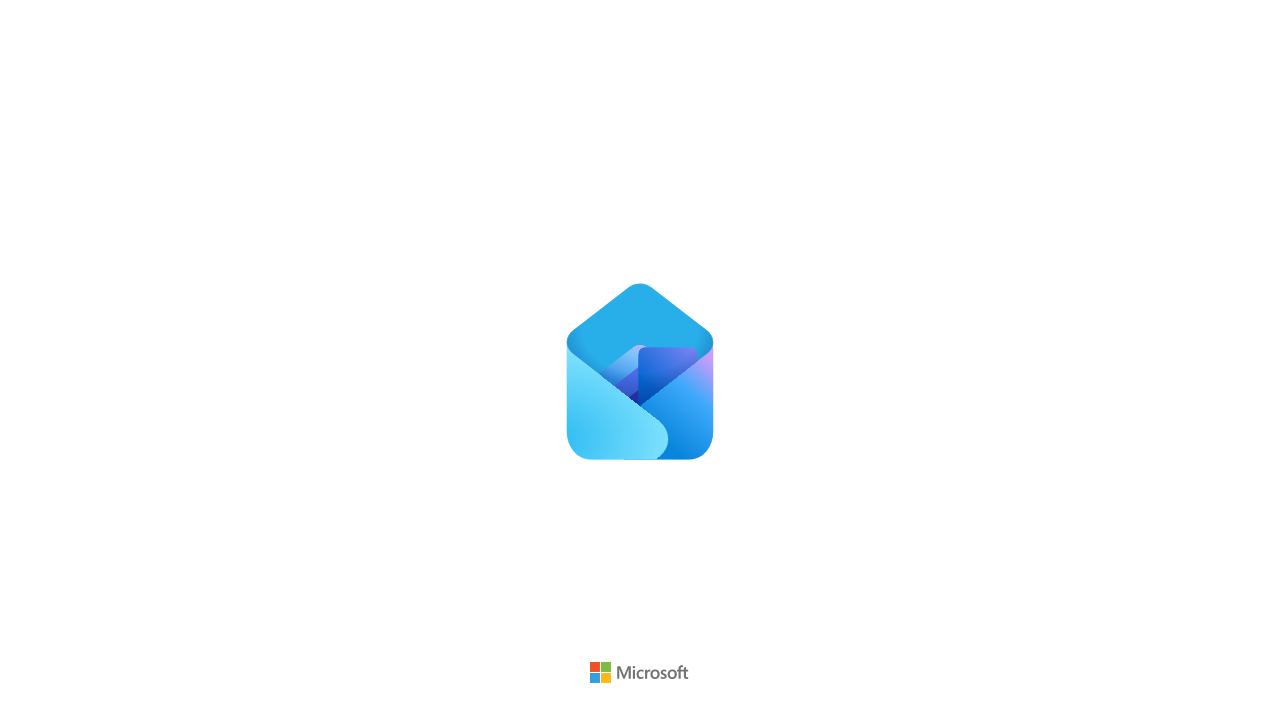

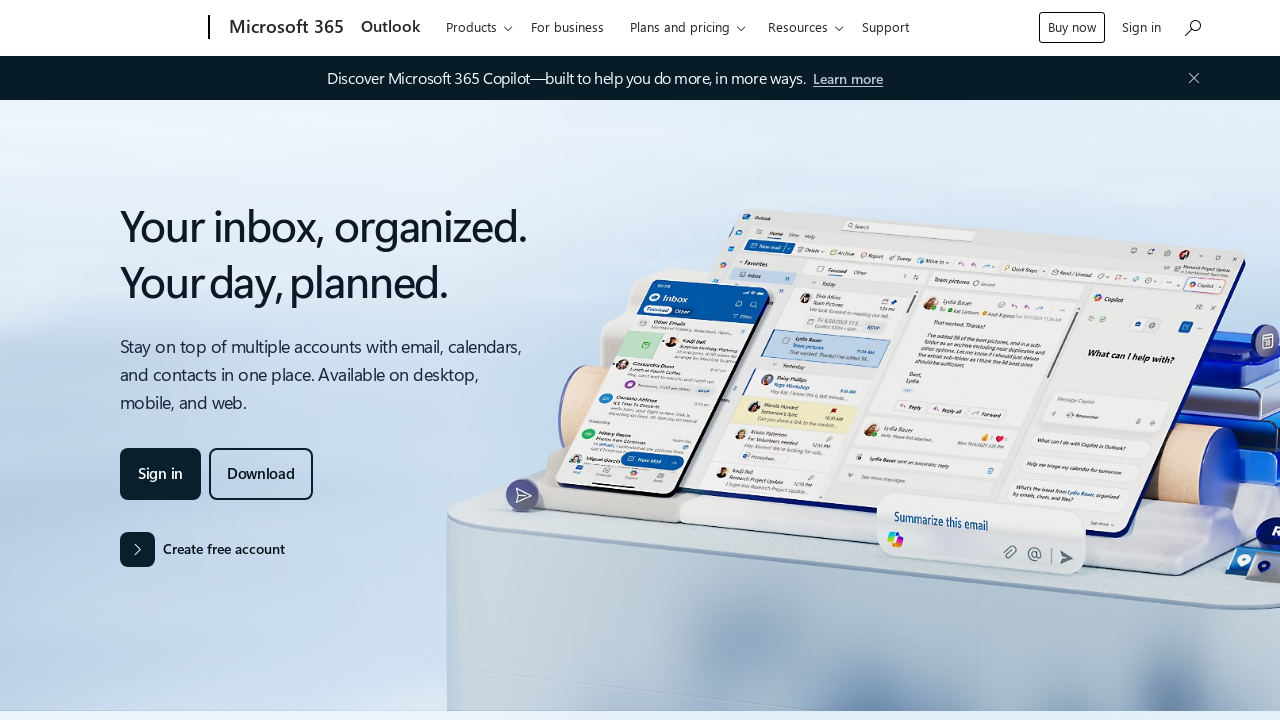